Tests a dynamic pricing page by waiting for a specific price to appear, then solving a mathematical challenge and submitting the answer

Starting URL: http://suninjuly.github.io/explicit_wait2.html

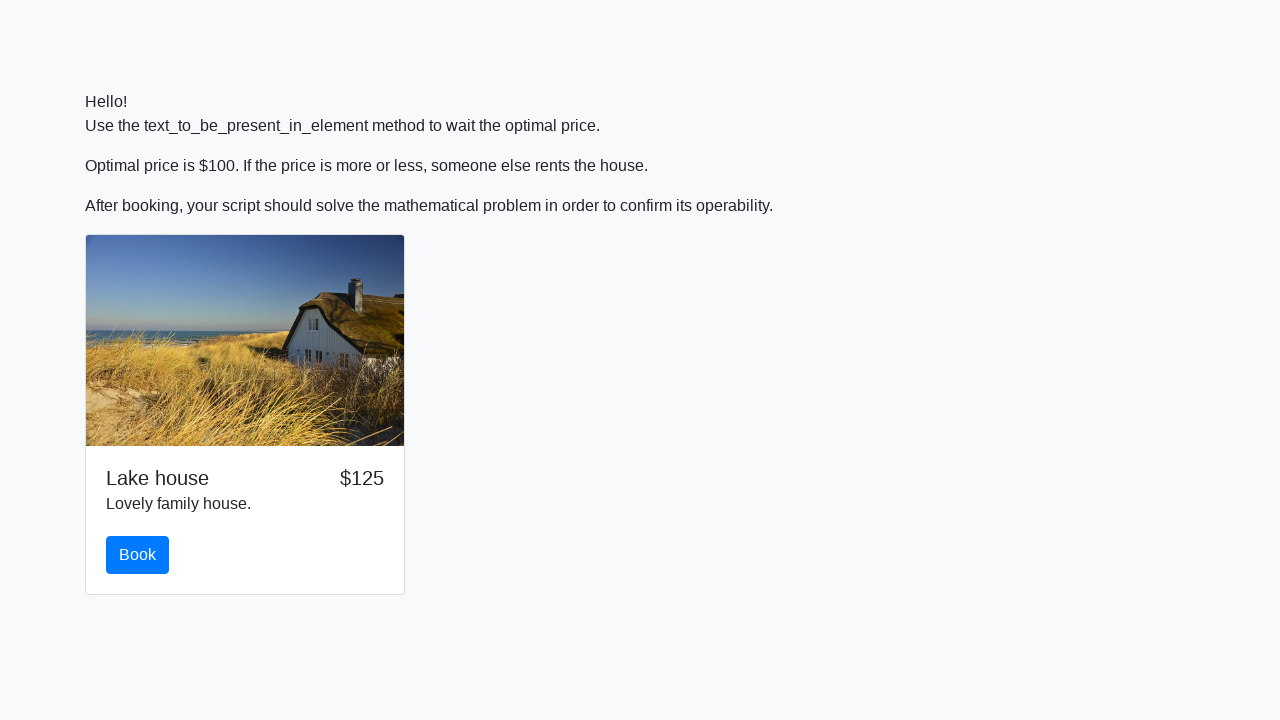

Waited for price to reach $100
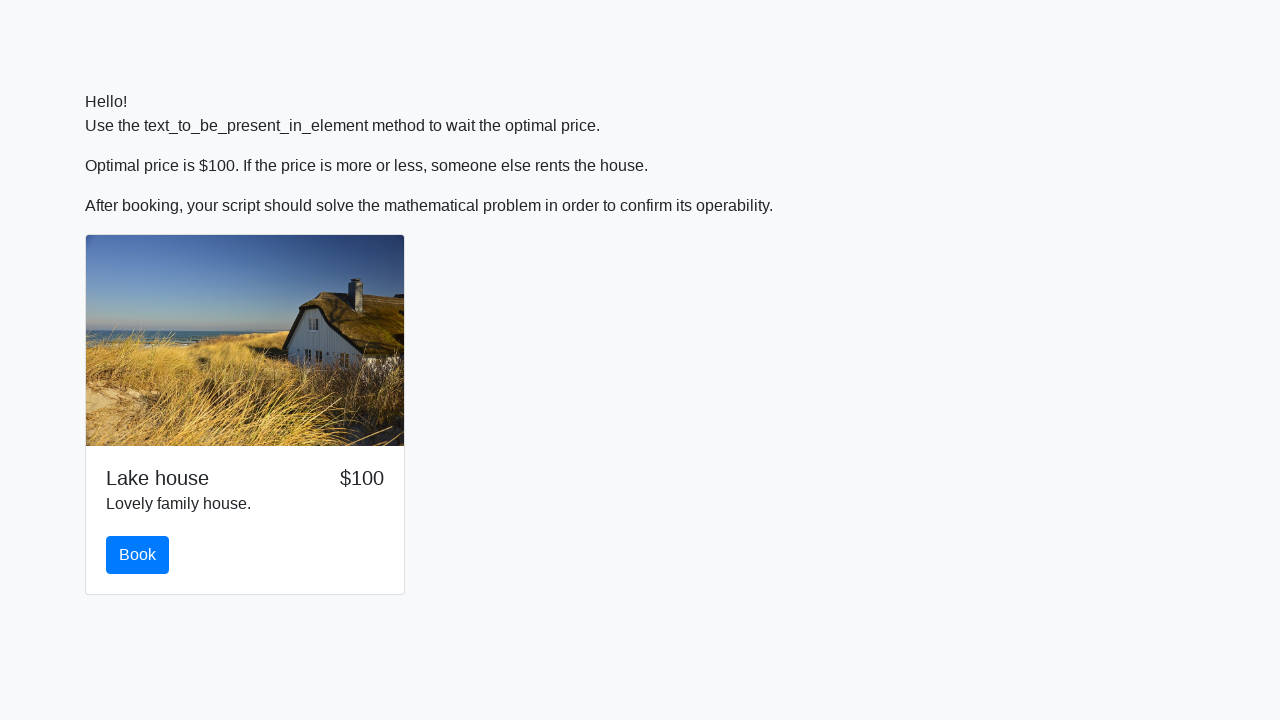

Clicked book button at (138, 555) on #book
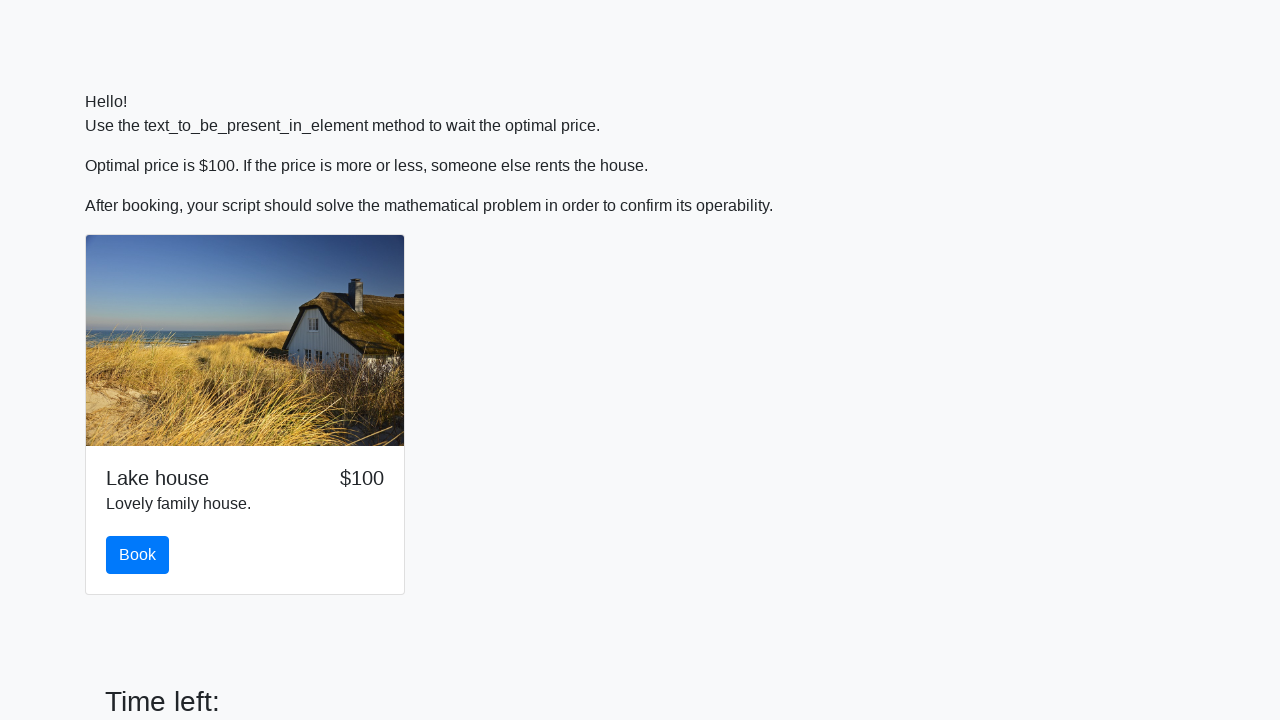

Located input_value element
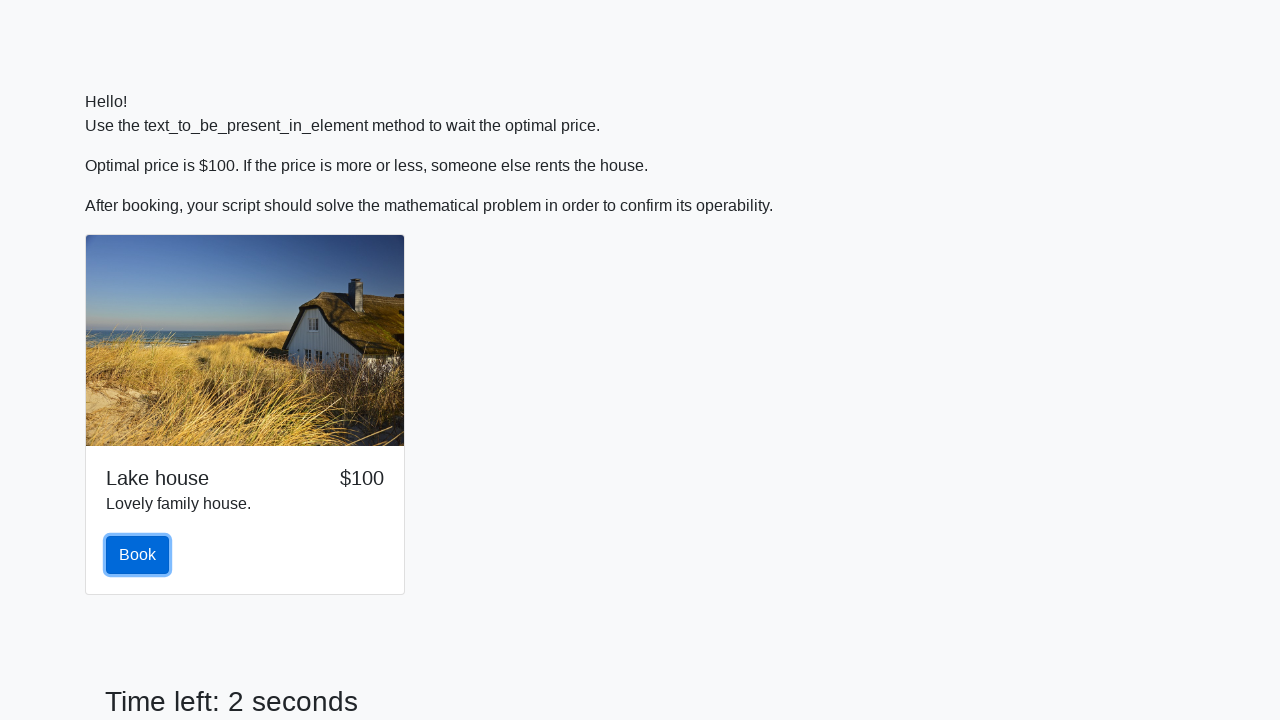

Retrieved input value: 515
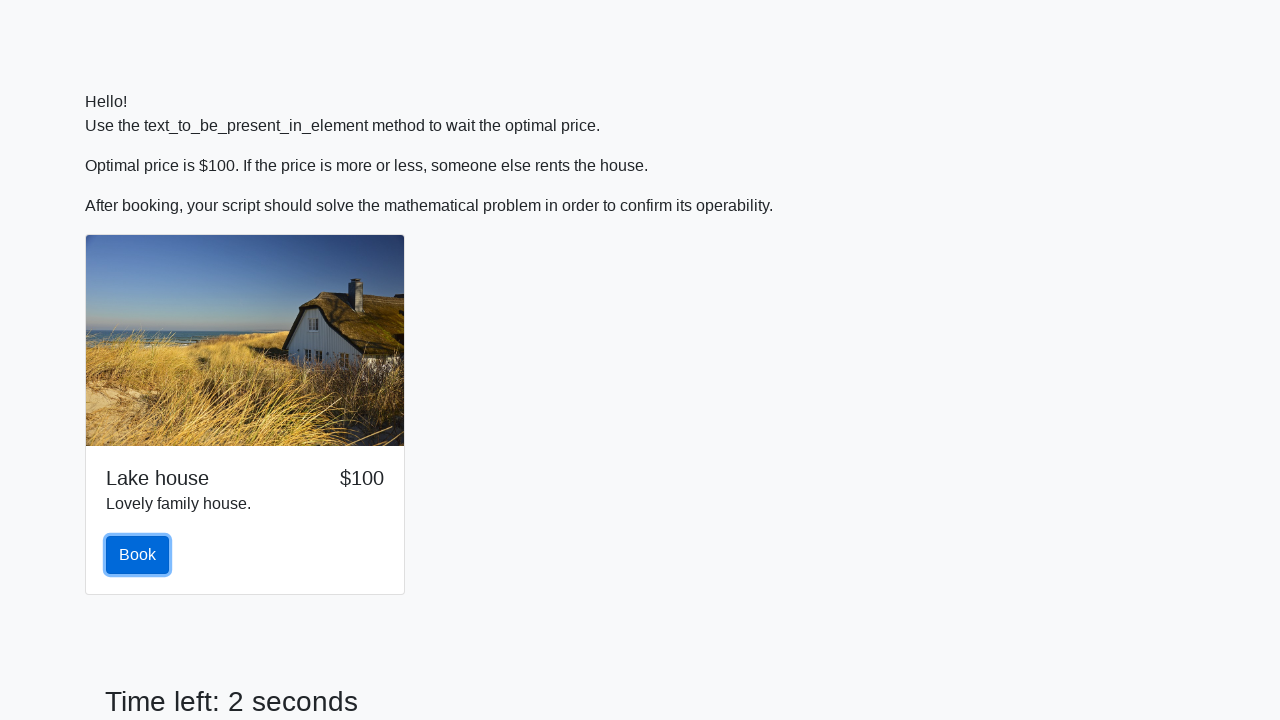

Calculated mathematical result: 0.9680289967020584
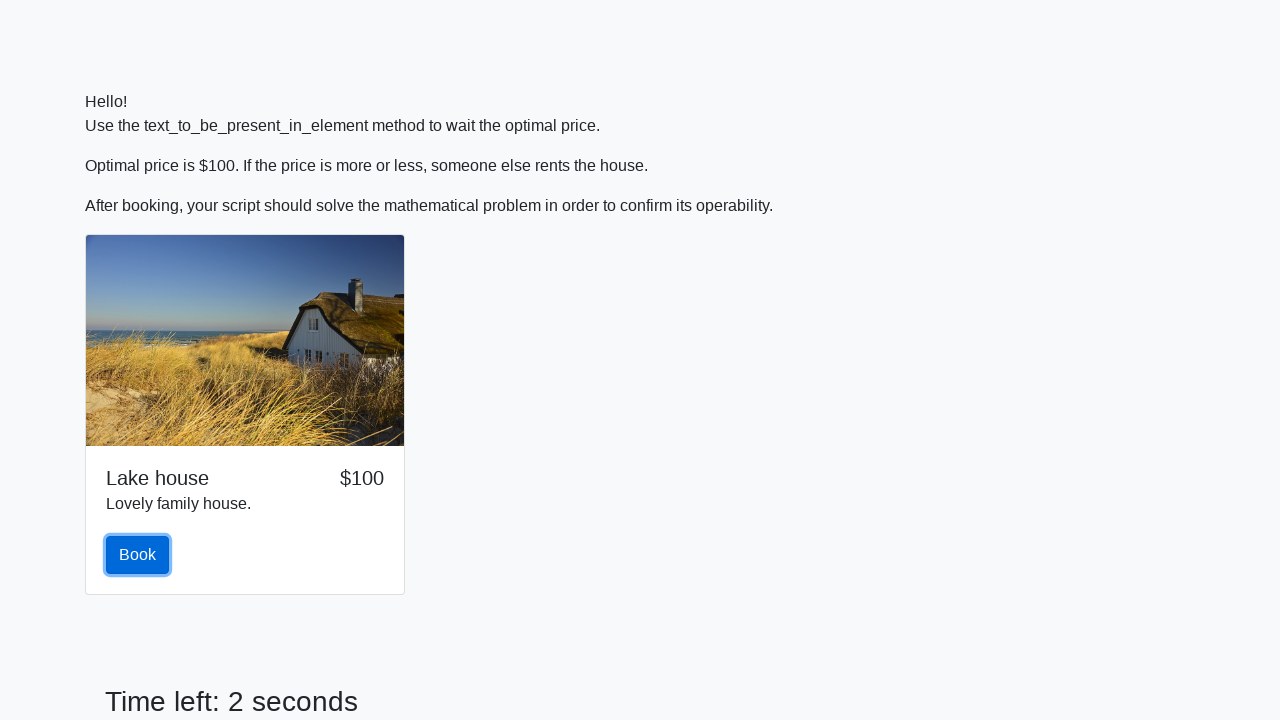

Filled answer field with calculated result on #answer
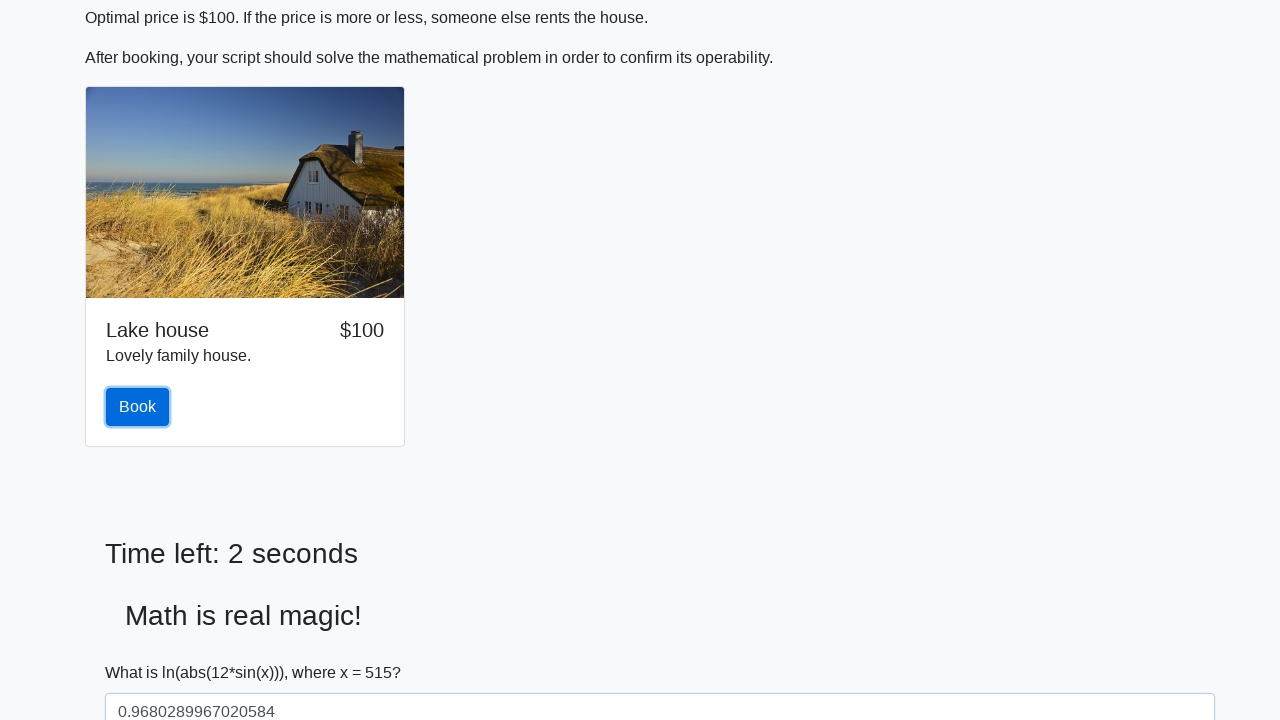

Clicked solve button to submit answer at (143, 651) on #solve
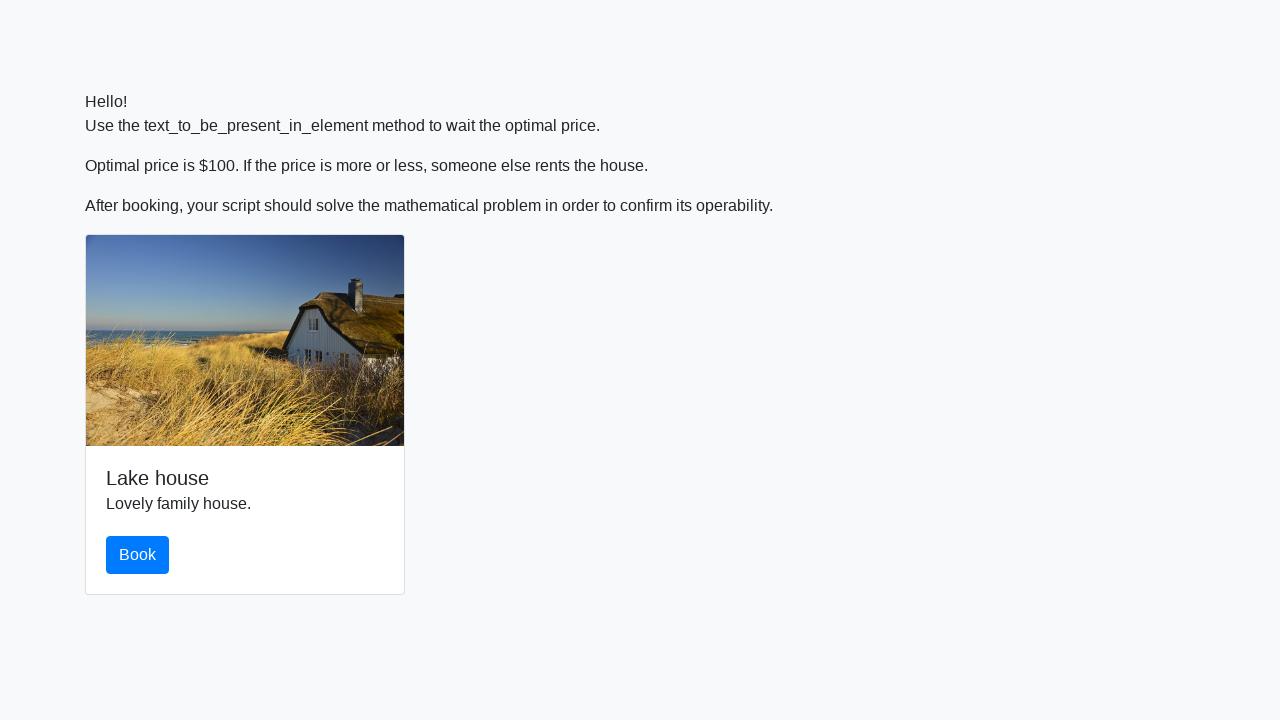

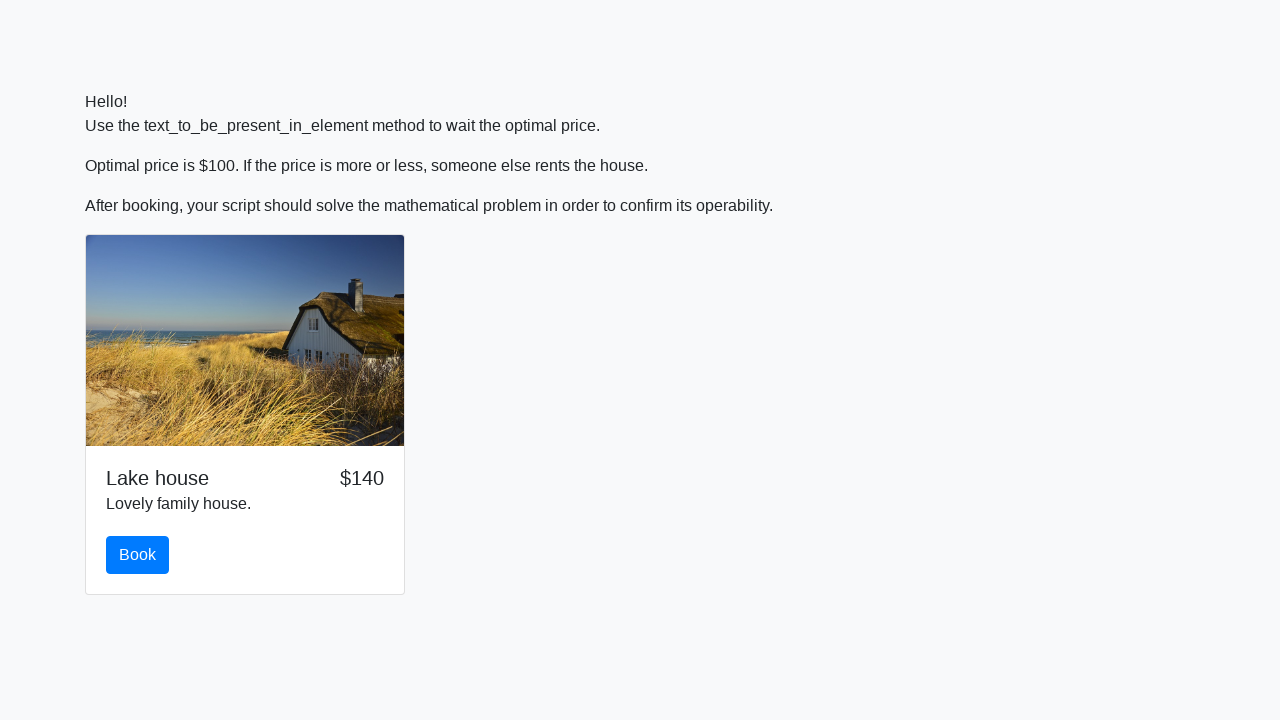